Tests iframe interaction by switching to nested iframes and filling in text input fields

Starting URL: https://demo.automationtesting.in/Frames.html

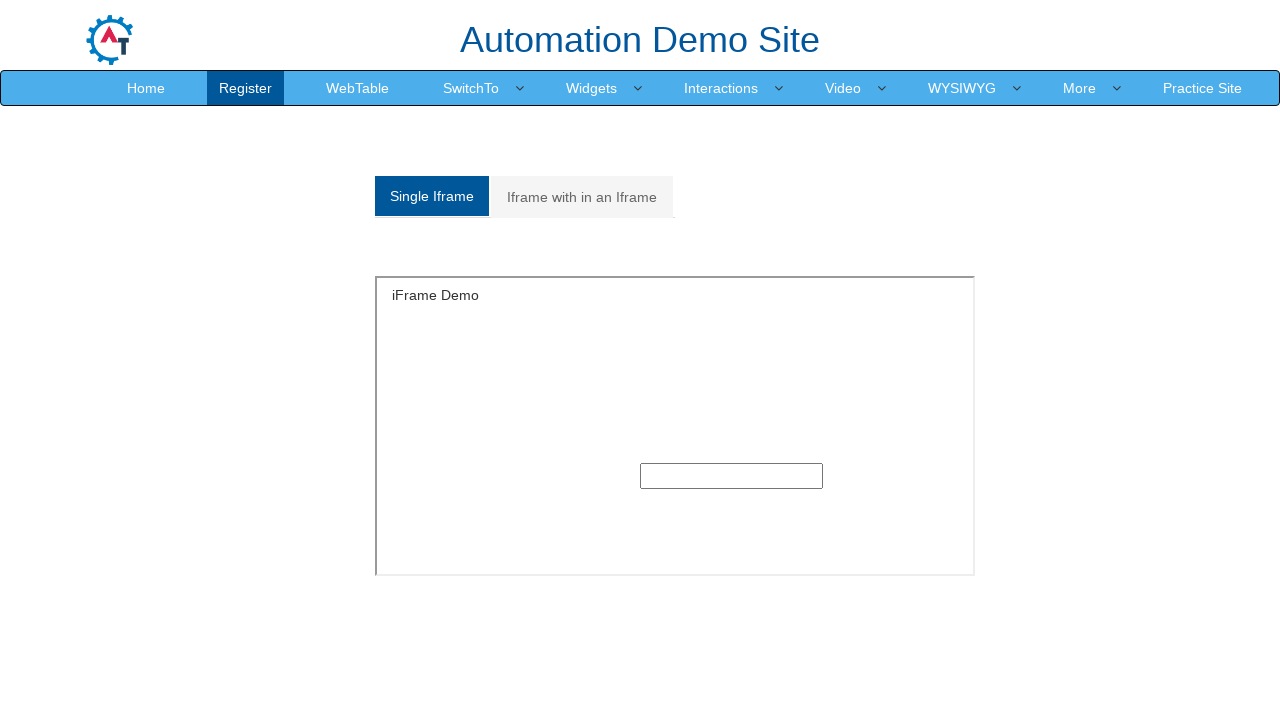

Scrolled down the page by 5000 pixels
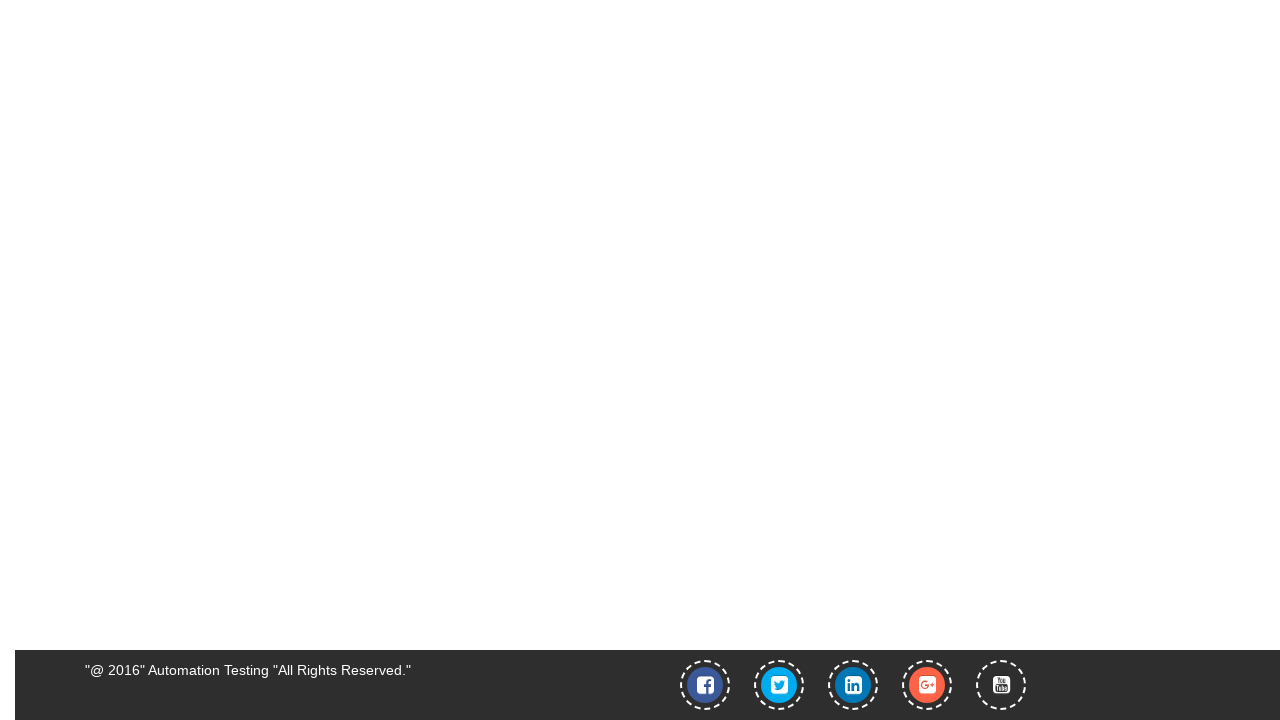

Clicked on 'Iframe with in an Iframe' link at (582, 197) on text='Iframe with in an Iframe'
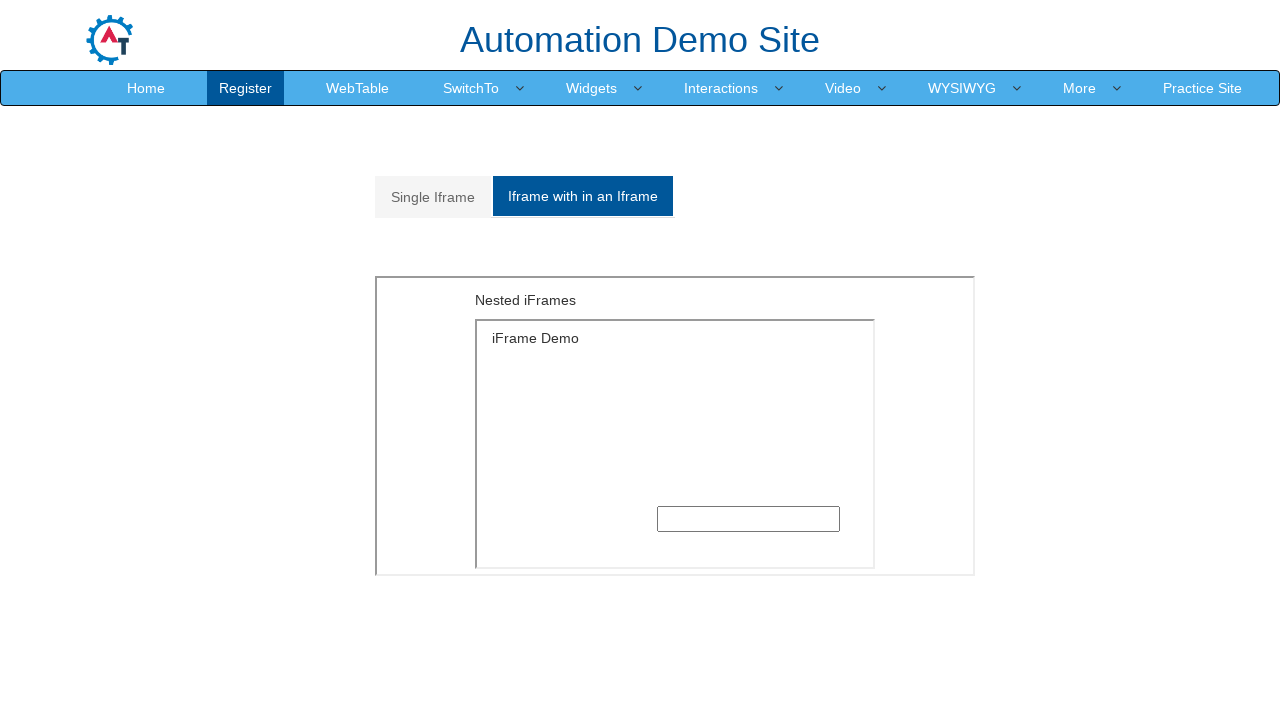

Located the outer iframe with MultipleFrames.html
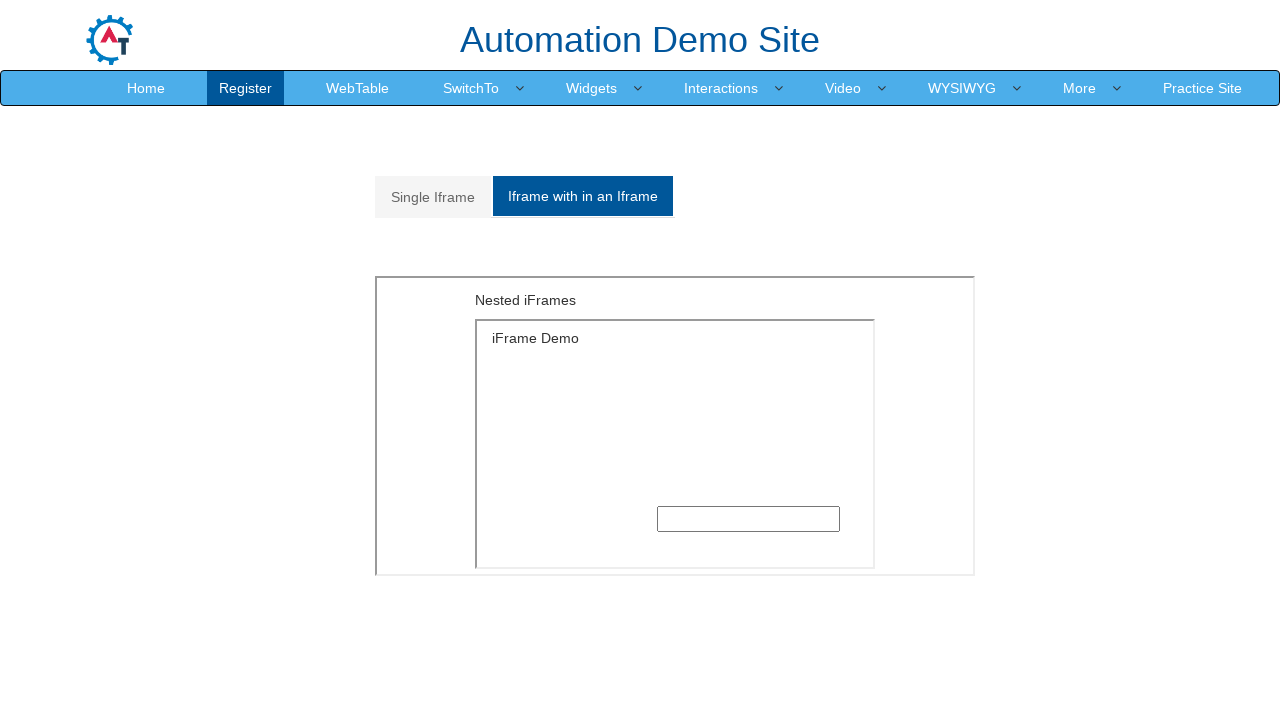

Located the nested inner iframe with SingleFrame.html
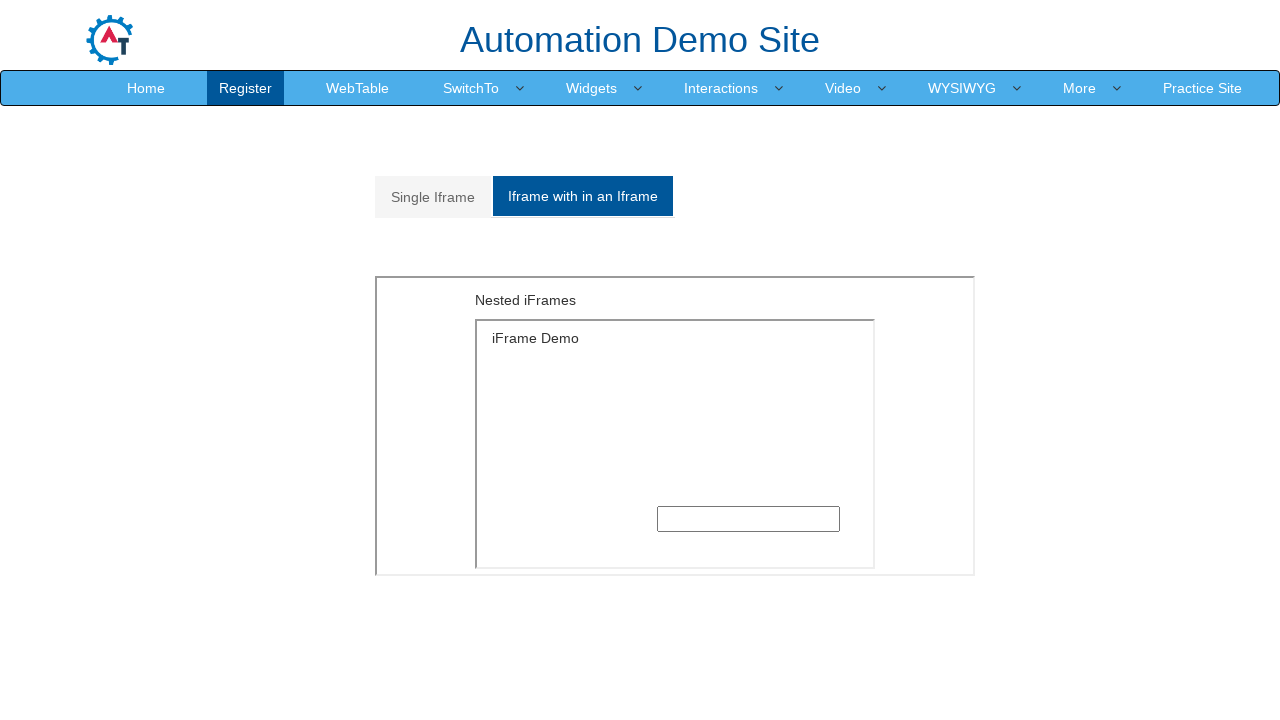

Filled the text input field with 'Hello' in the nested iframe on iframe[src='MultipleFrames.html'] >> internal:control=enter-frame >> iframe[src=
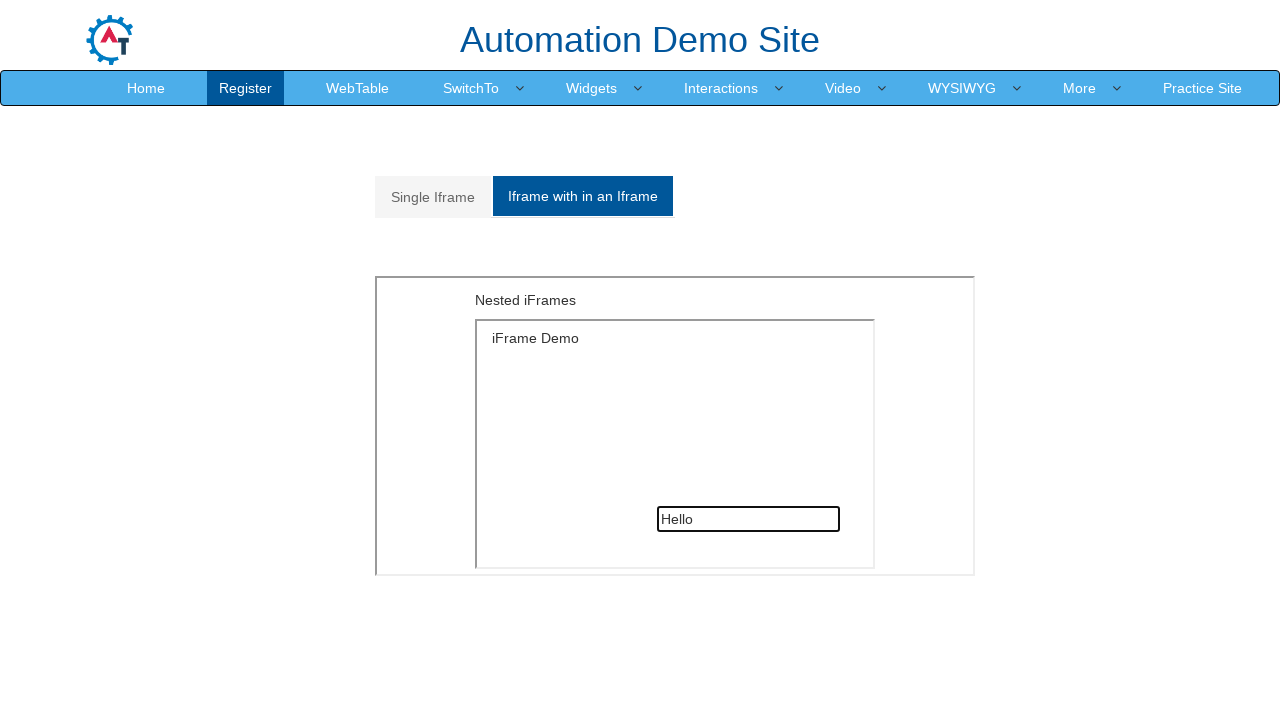

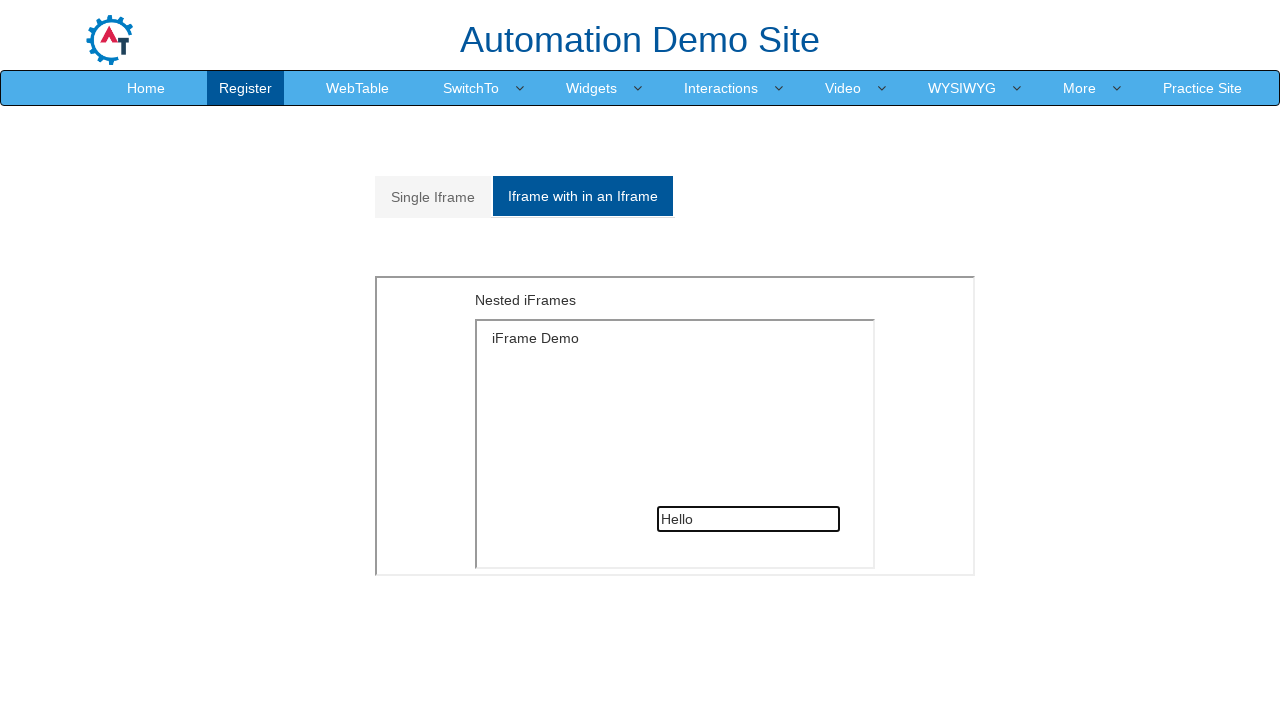